Tests selecting an option from a custom dropdown/combobox by clicking on the combobox and selecting "Item 2" from the list of options

Starting URL: https://testautomationpractice.blogspot.com/

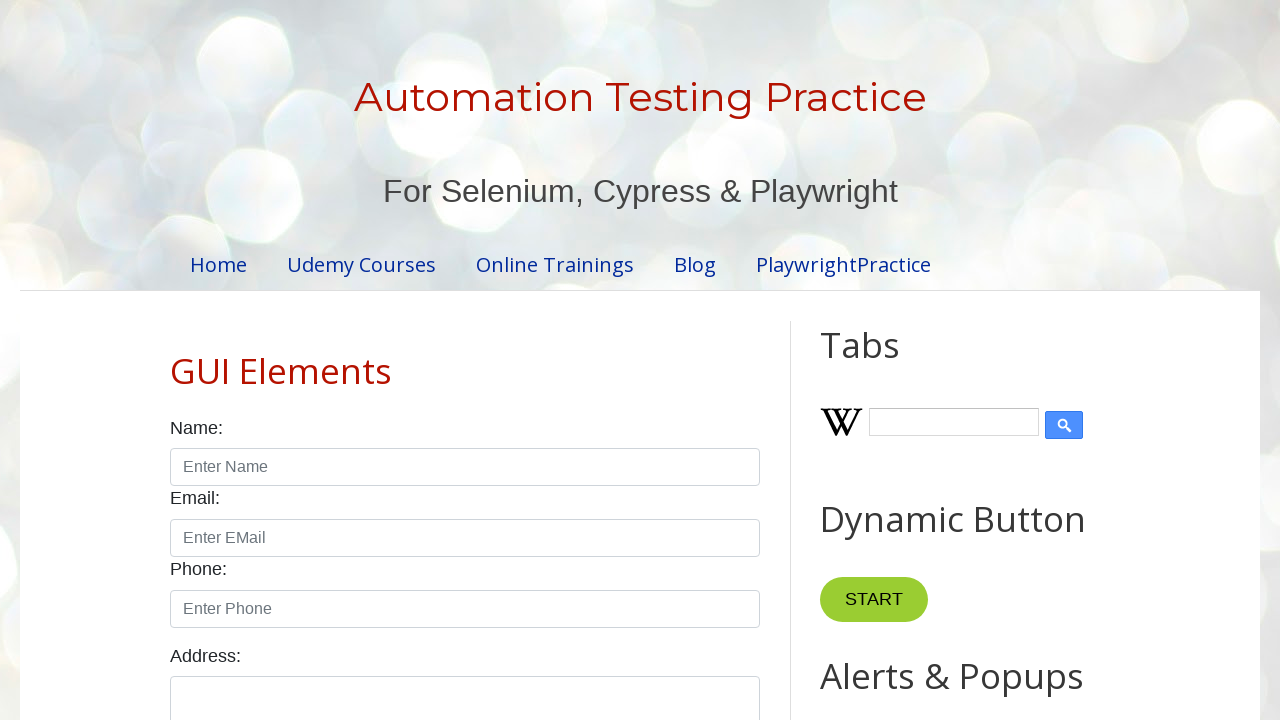

Clicked on the combobox to open dropdown at (920, 360) on #comboBox
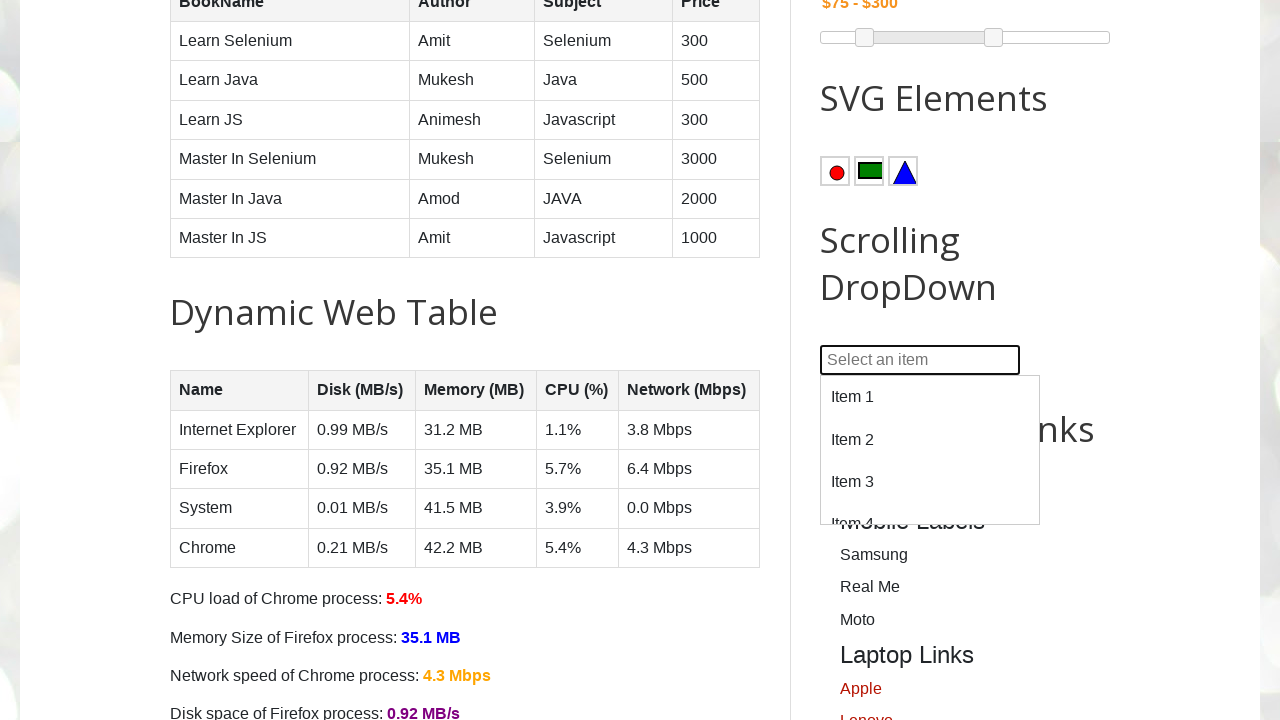

Dropdown options are now visible
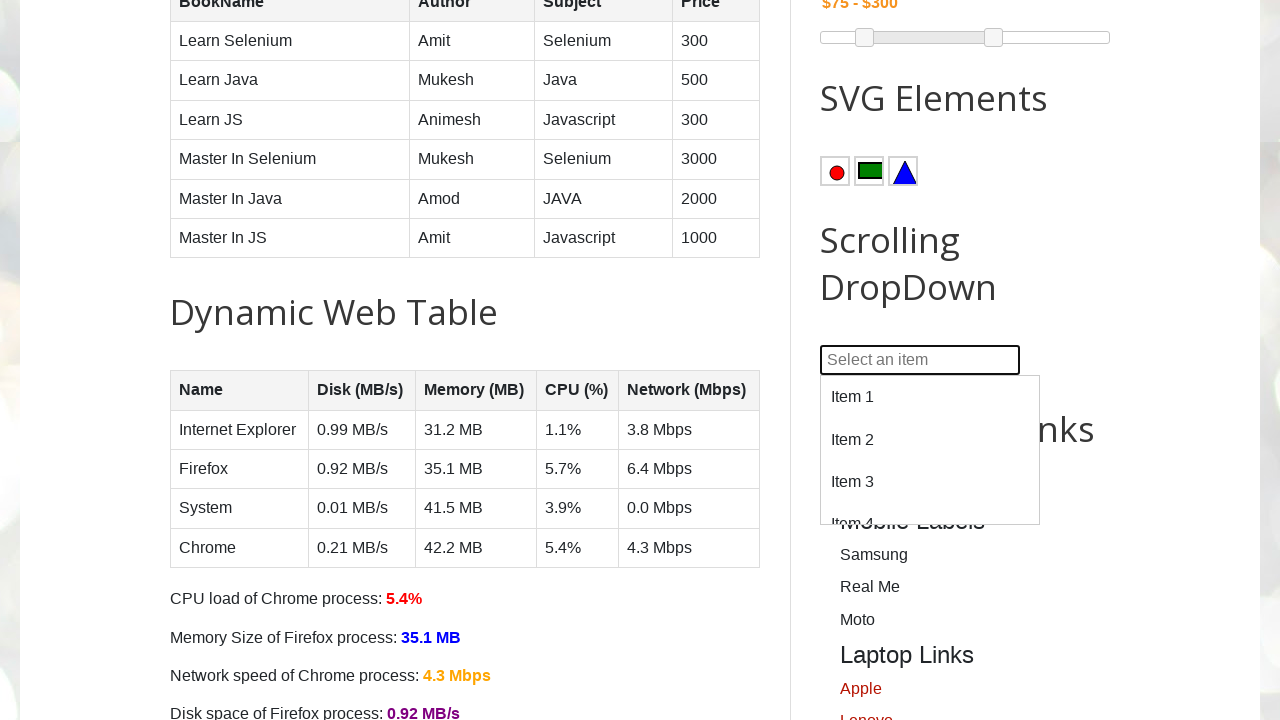

Selected 'Item 2' from the dropdown options at (930, 440) on .option >> nth=1
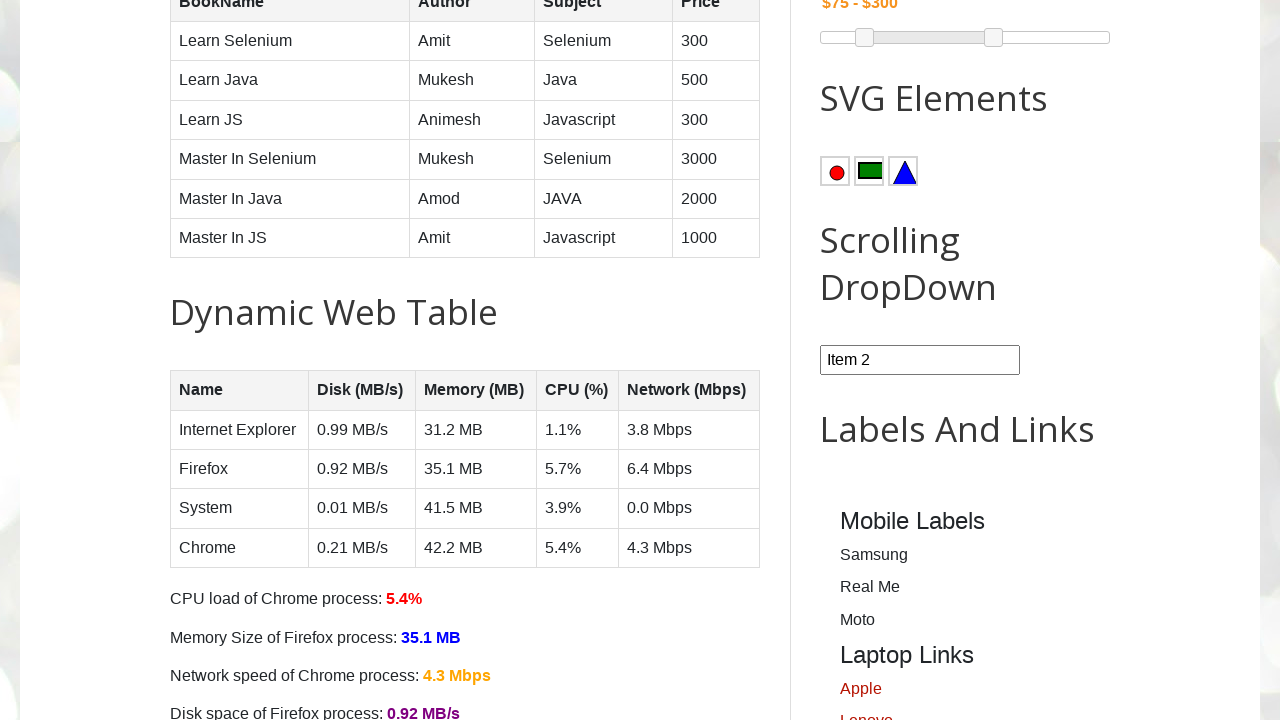

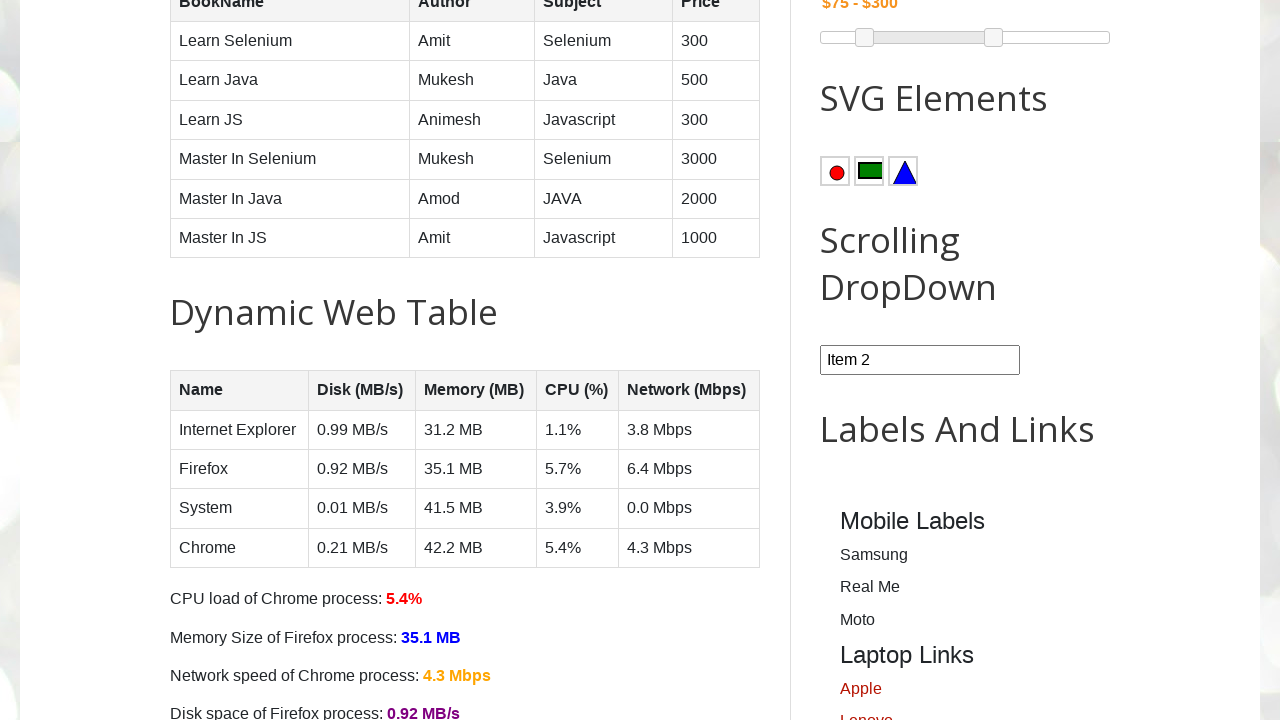